Tests radio button selection by iterating through multiple radio button groups and selecting options

Starting URL: https://echoecho.com/htmlforms10.htm

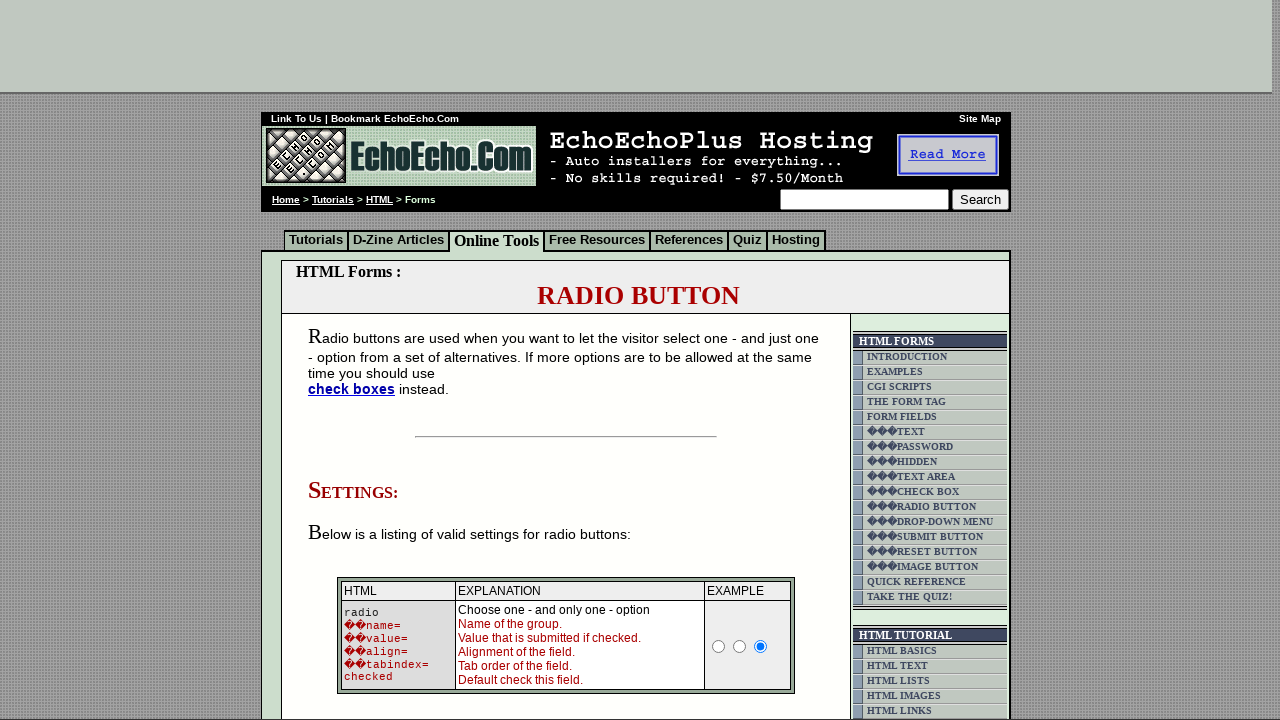

Navigated to radio button form page
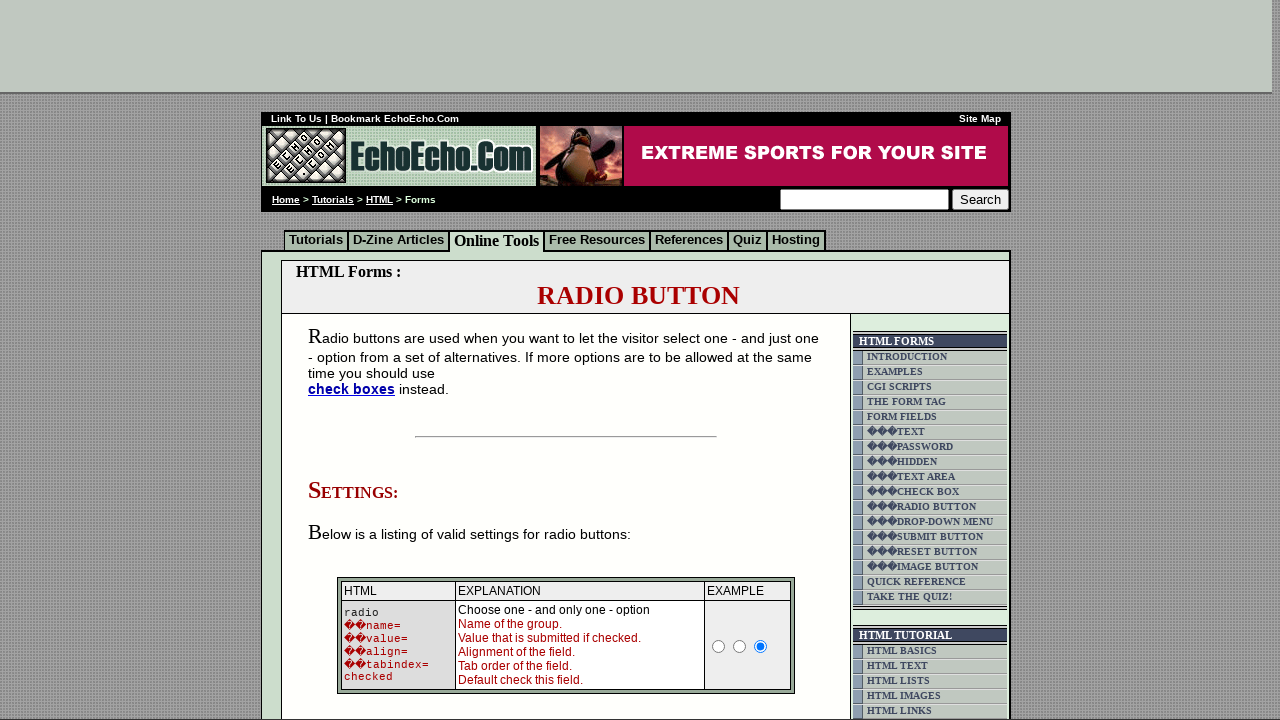

Located group1 radio buttons
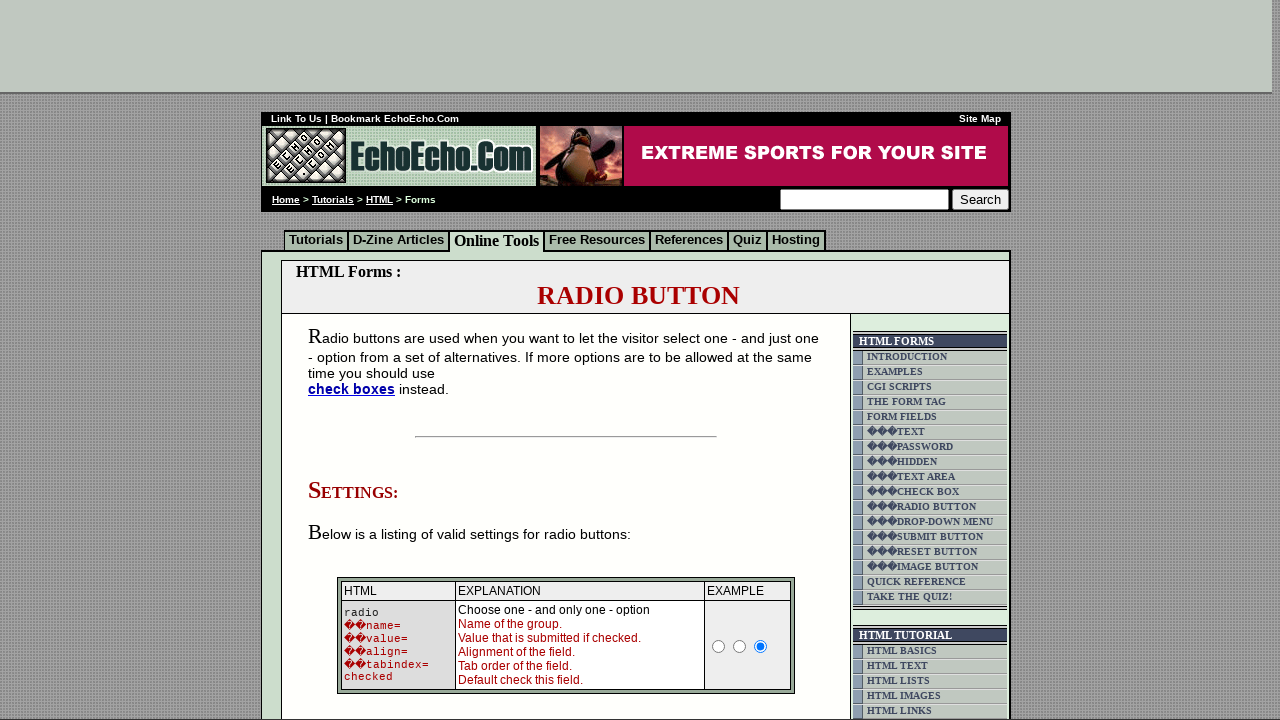

Found 3 radio buttons in group1
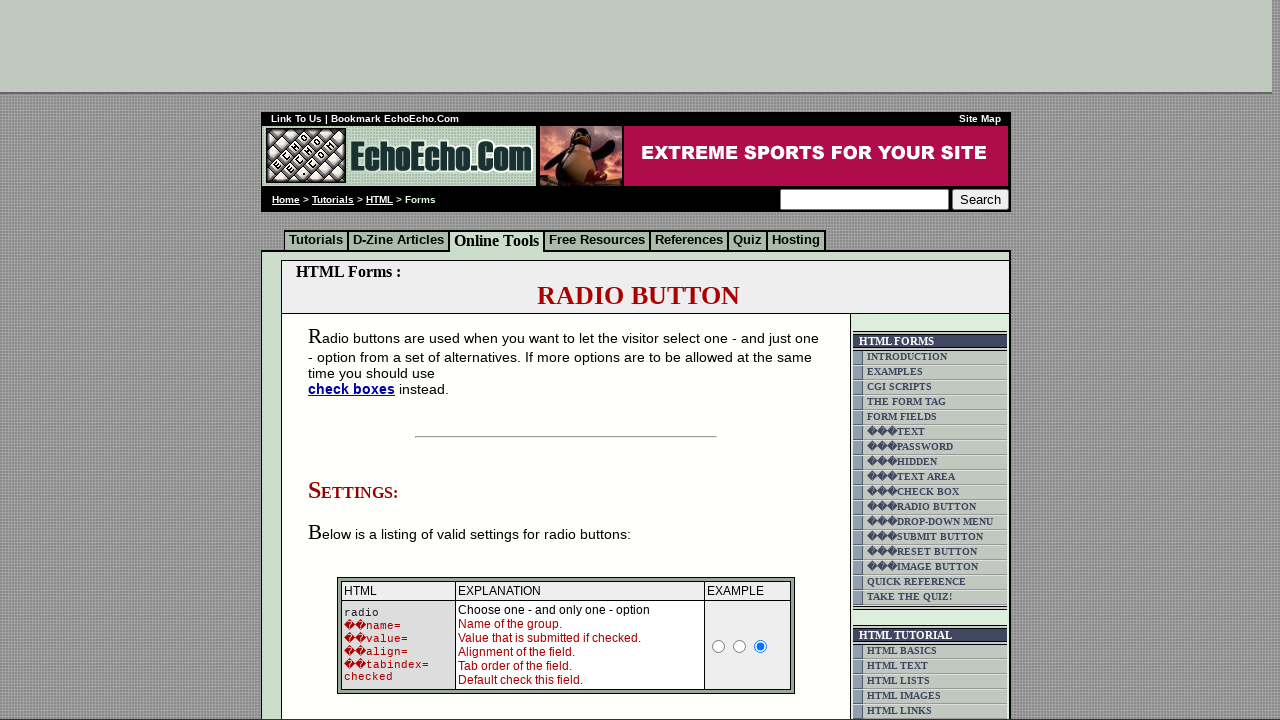

Clicked group1 radio button 1 of 3 at (356, 360) on input[name='group1'] >> nth=0
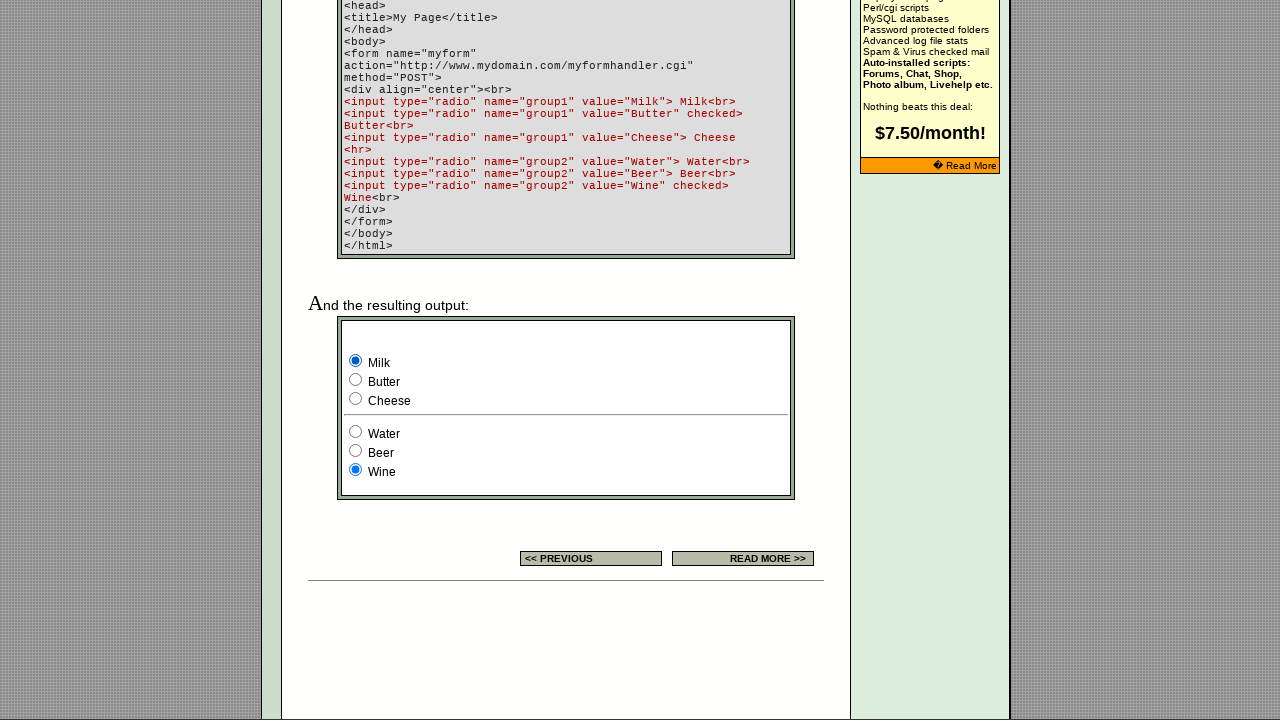

Clicked group1 radio button 2 of 3 at (356, 380) on input[name='group1'] >> nth=1
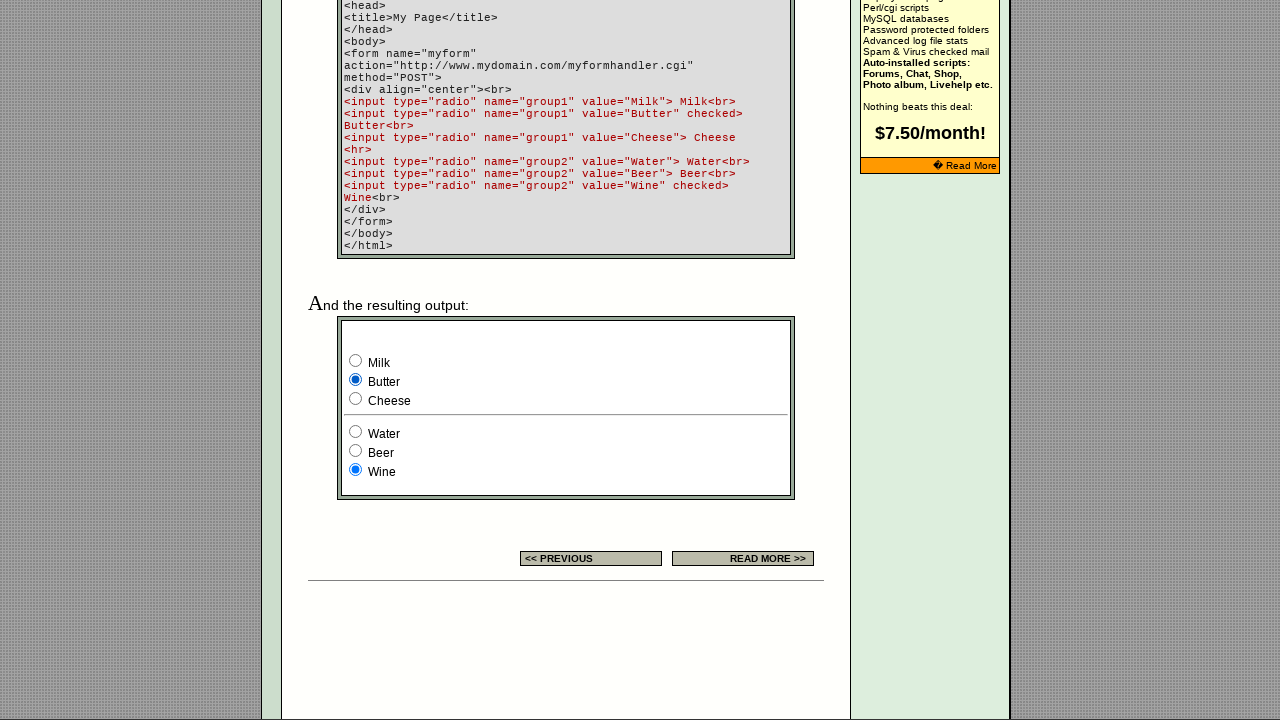

Clicked group1 radio button 3 of 3 at (356, 398) on input[name='group1'] >> nth=2
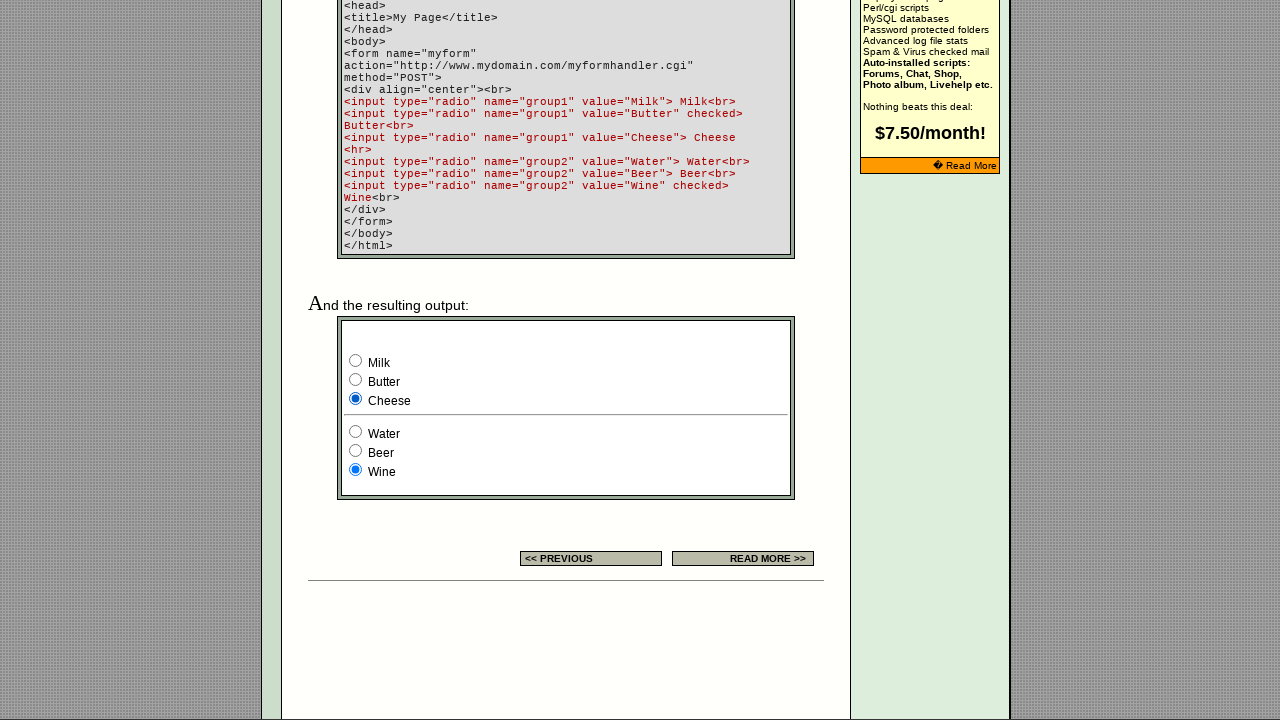

Located group2 radio buttons
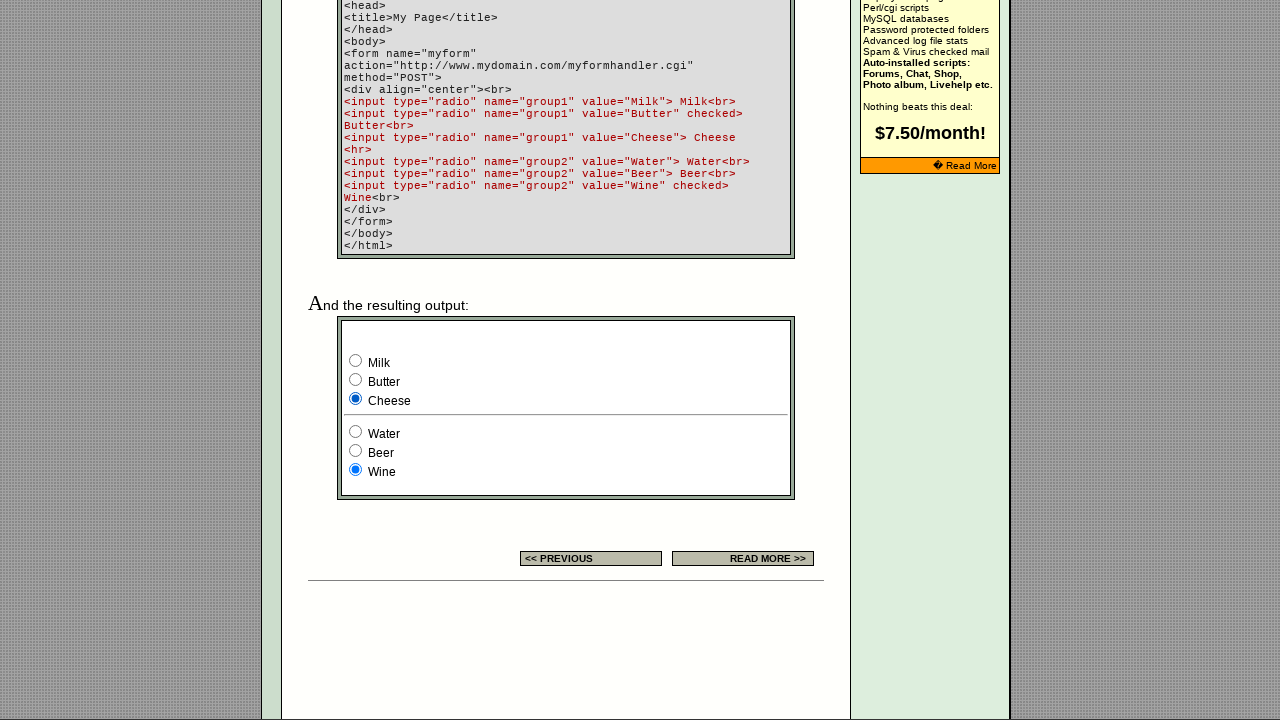

Found 3 radio buttons in group2
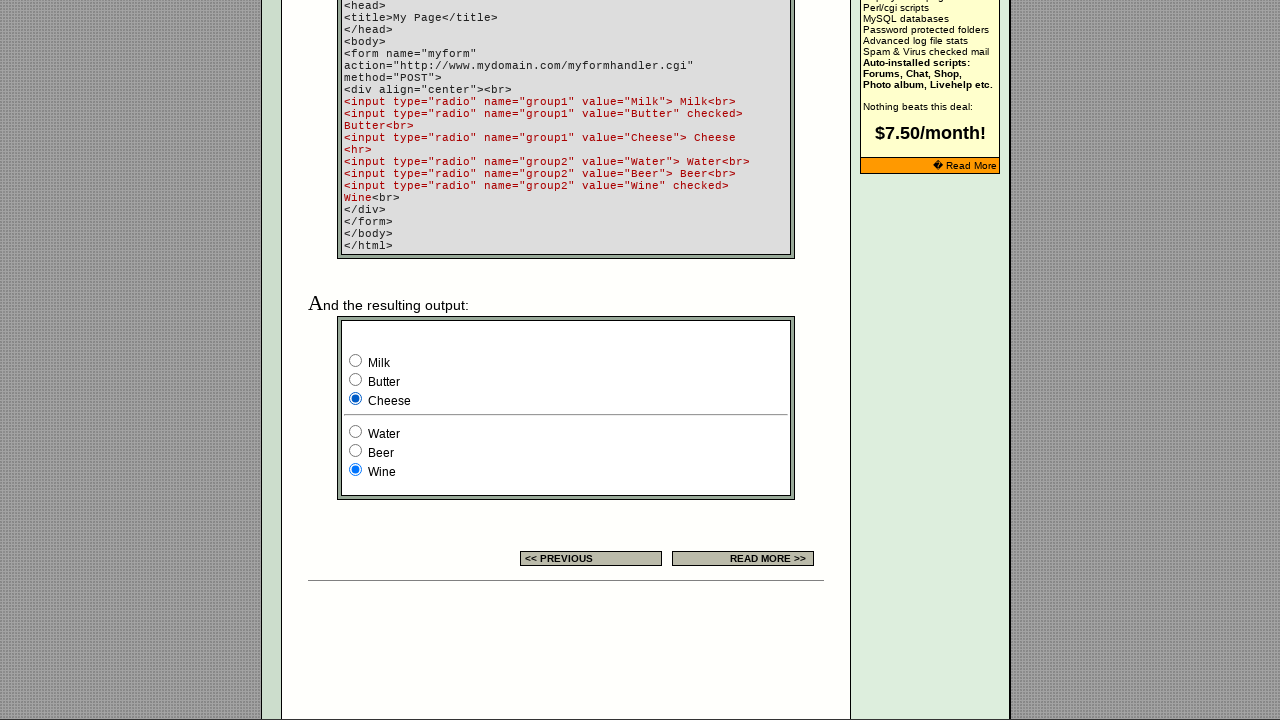

Clicked group2 radio button 1 of 3 at (356, 432) on input[name='group2'] >> nth=0
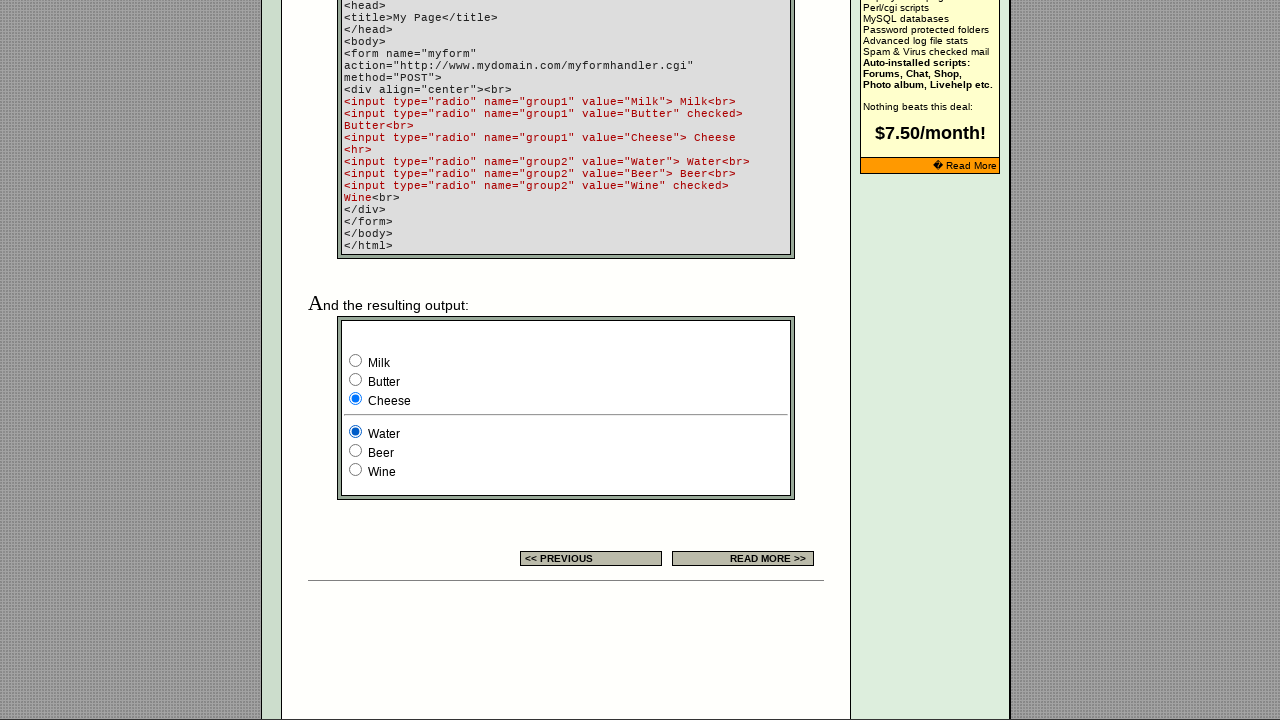

Clicked group2 radio button 2 of 3 at (356, 450) on input[name='group2'] >> nth=1
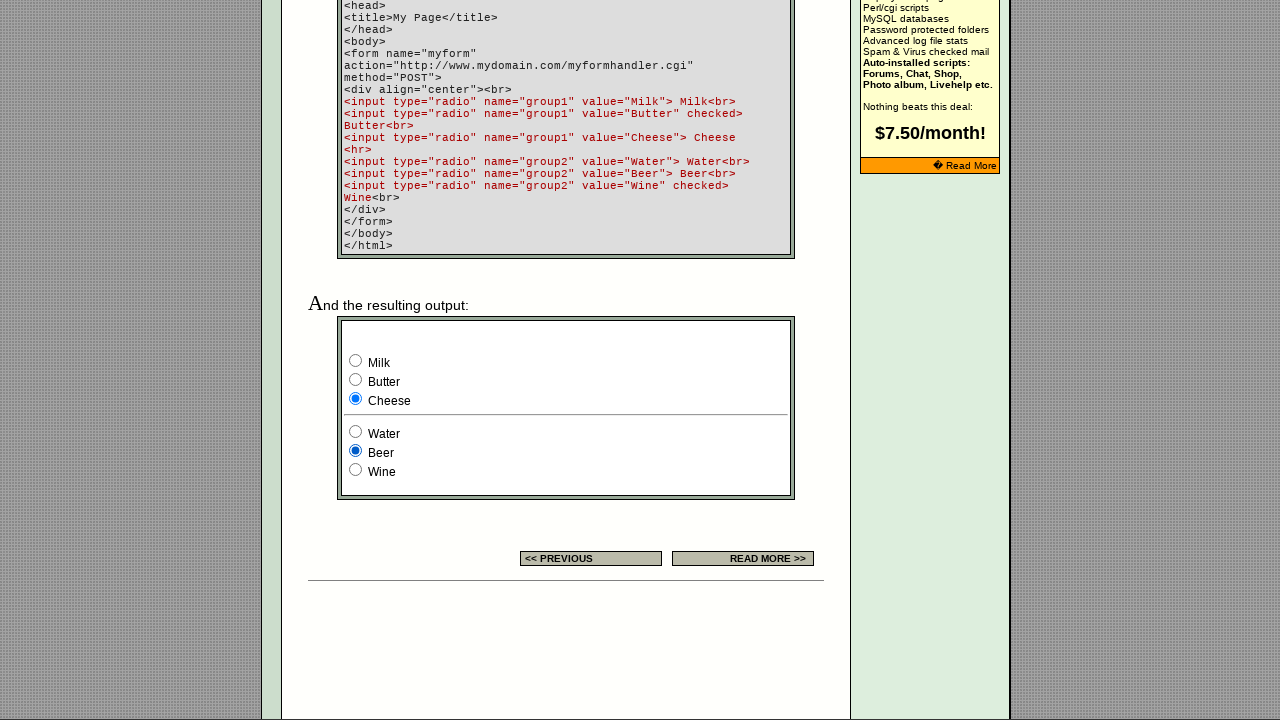

Clicked group2 radio button 3 of 3 at (356, 470) on input[name='group2'] >> nth=2
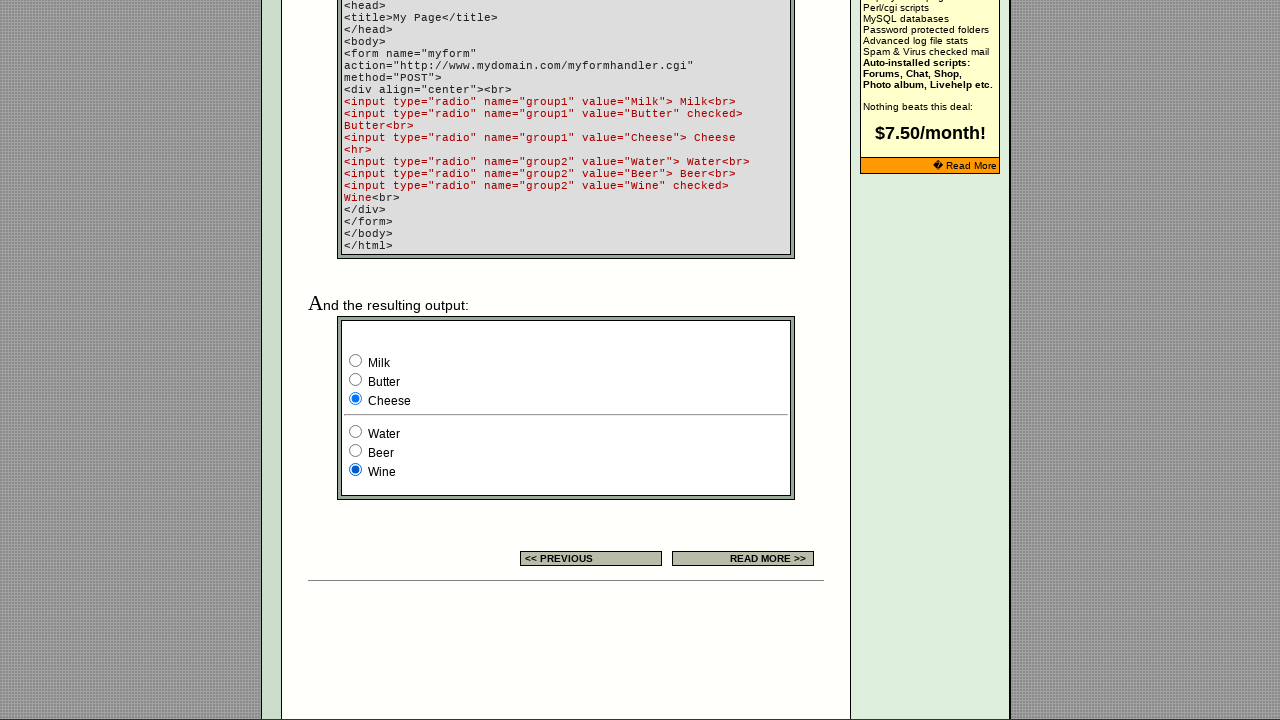

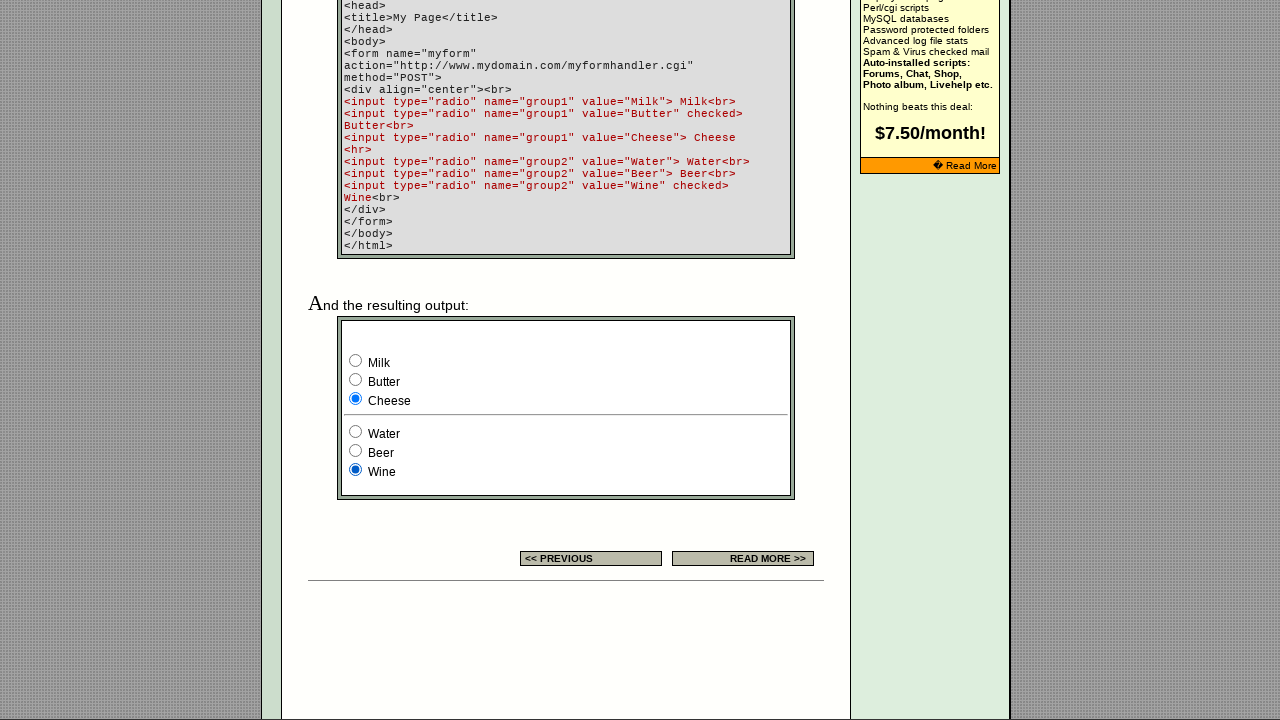